Tests page scrolling functionality on an automation practice page by scrolling down 600 pixels and verifying a table with price data is visible.

Starting URL: https://rahulshettyacademy.com/AutomationPractice/

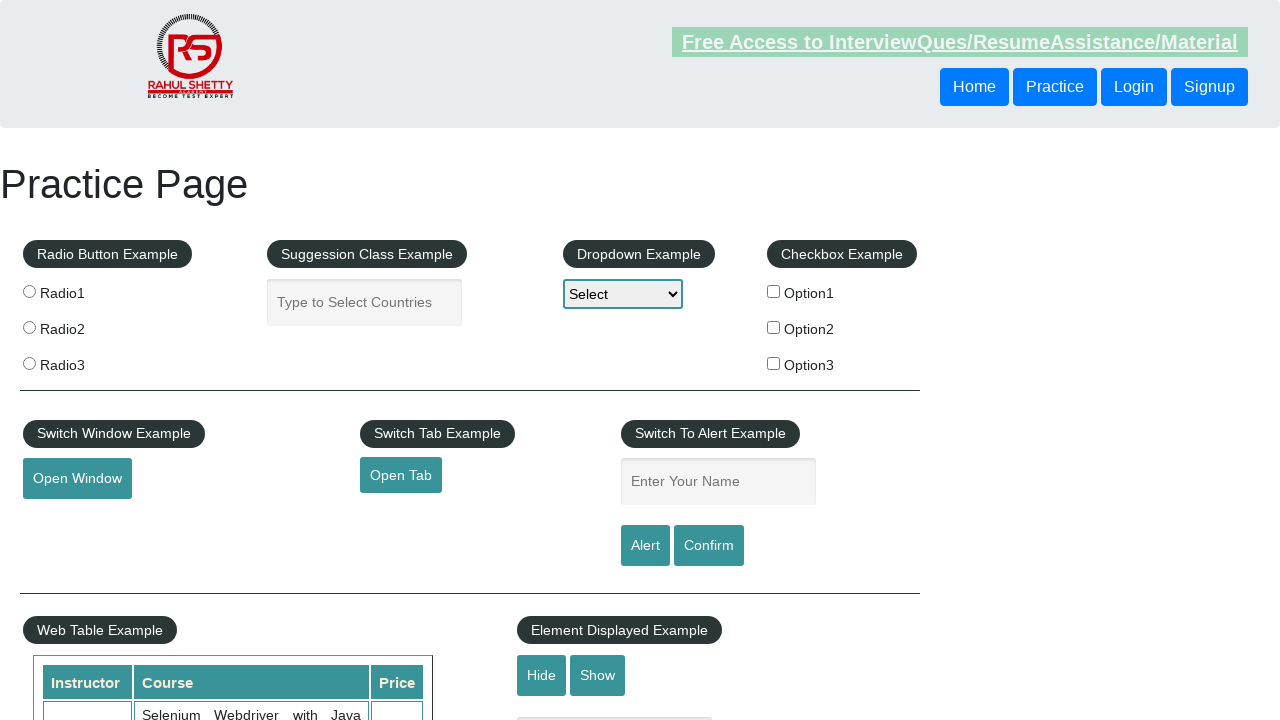

Scrolled down the page by 600 pixels
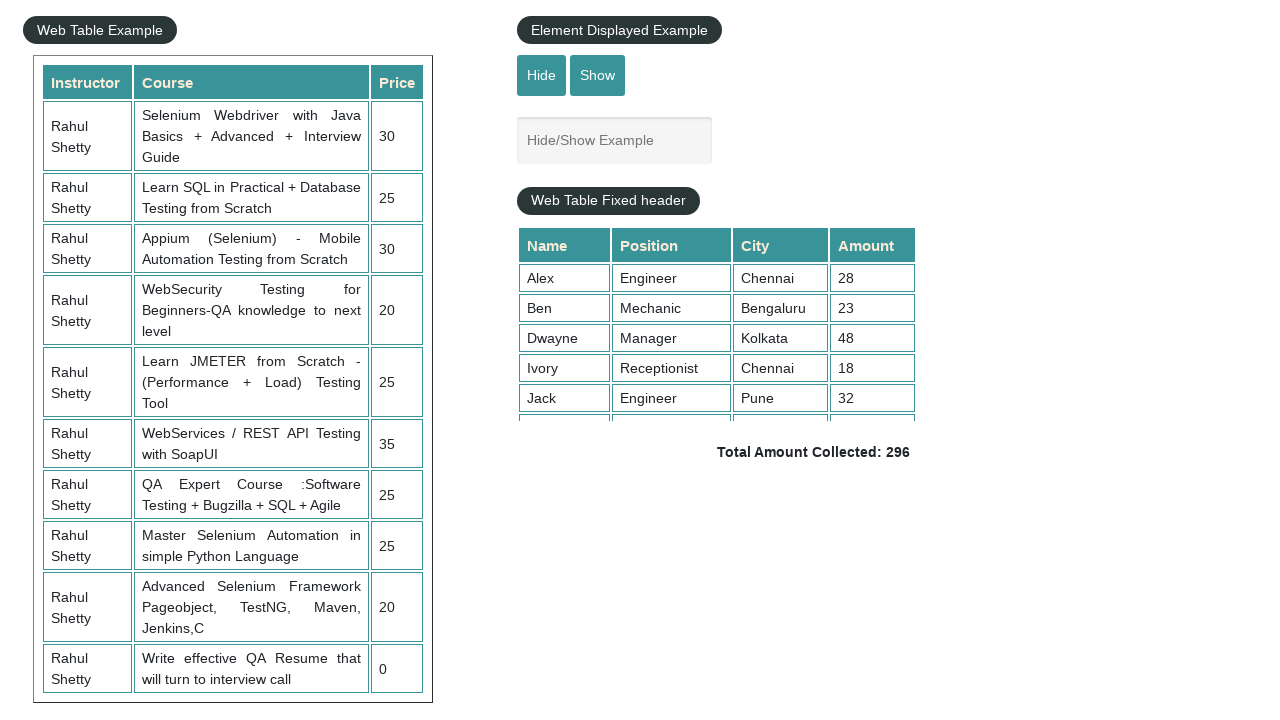

Table with price data is now visible
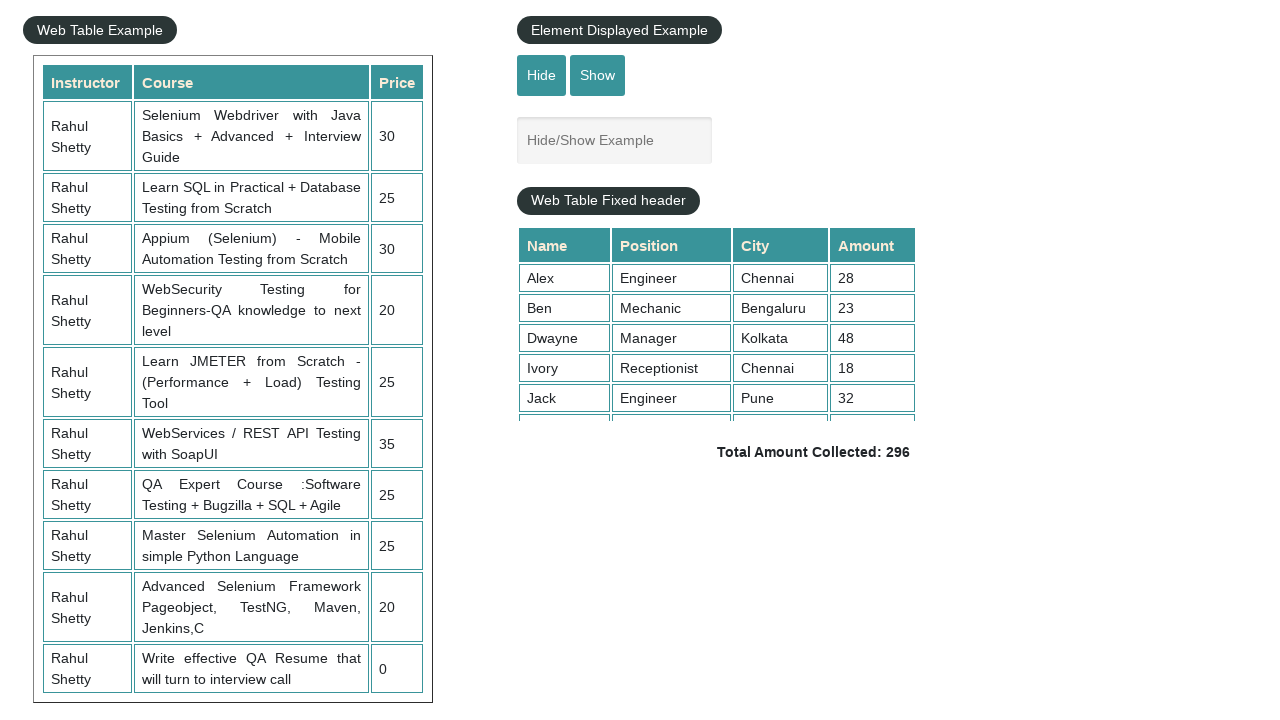

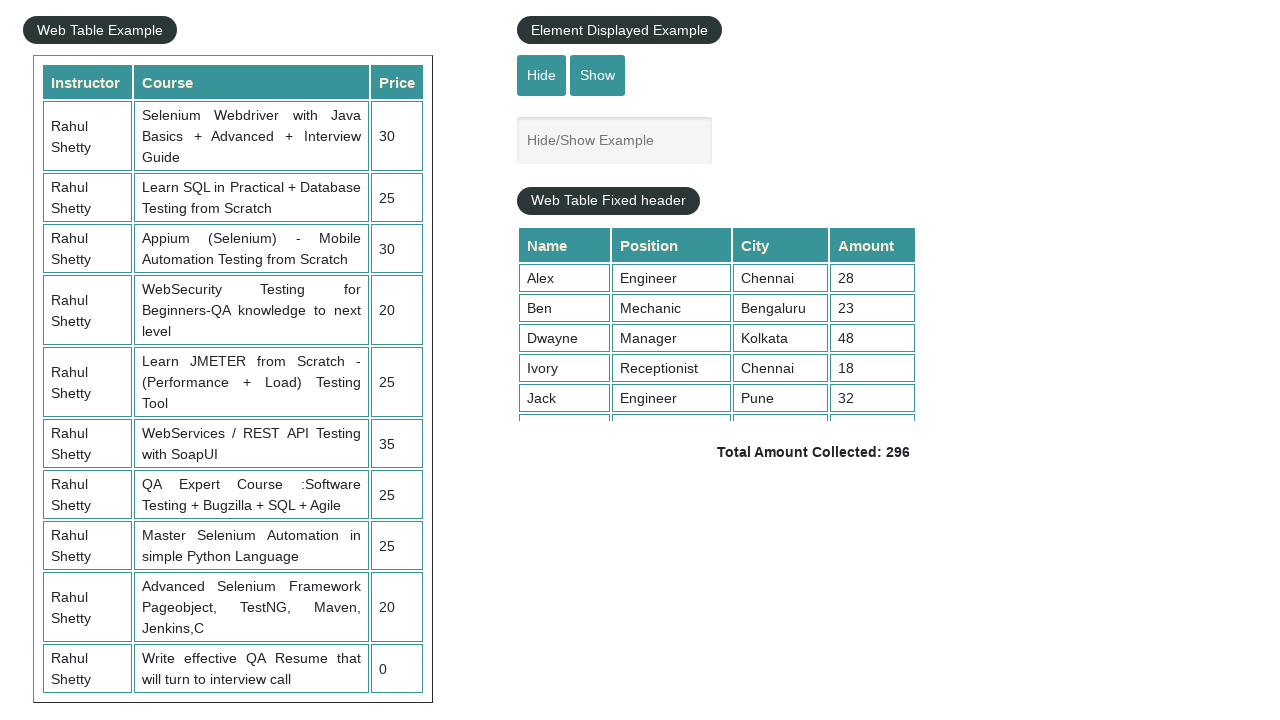